Tests DOM mutation monitoring by clicking a reveal button and detecting the newly revealed element

Starting URL: https://www.selenium.dev/selenium/web/dynamic.html

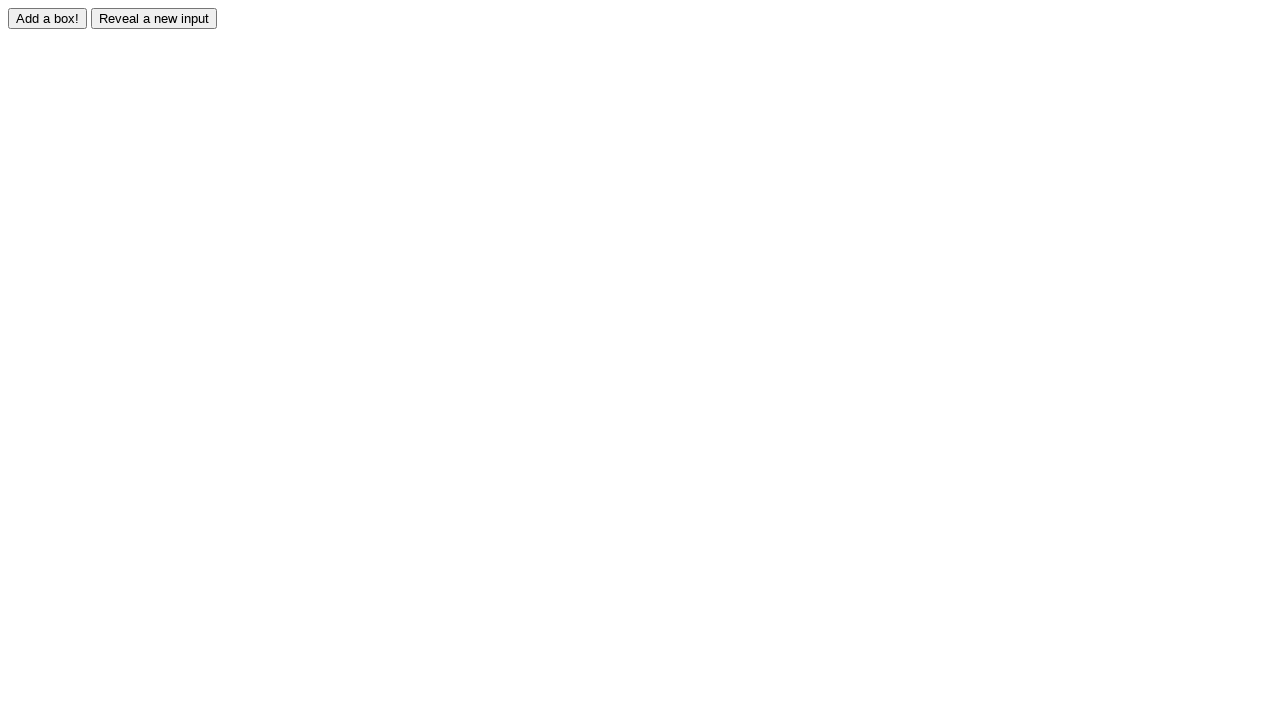

Navigated to dynamic HTML test page
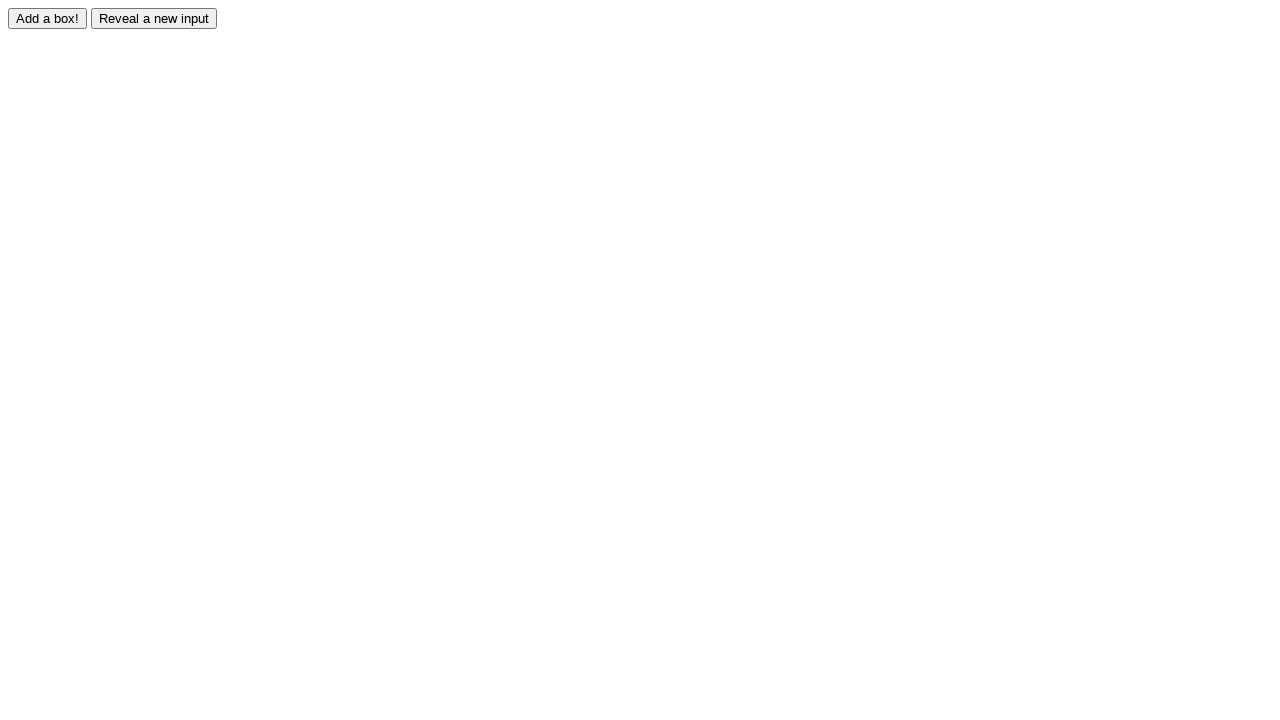

Clicked reveal button to trigger DOM mutation at (154, 18) on #reveal
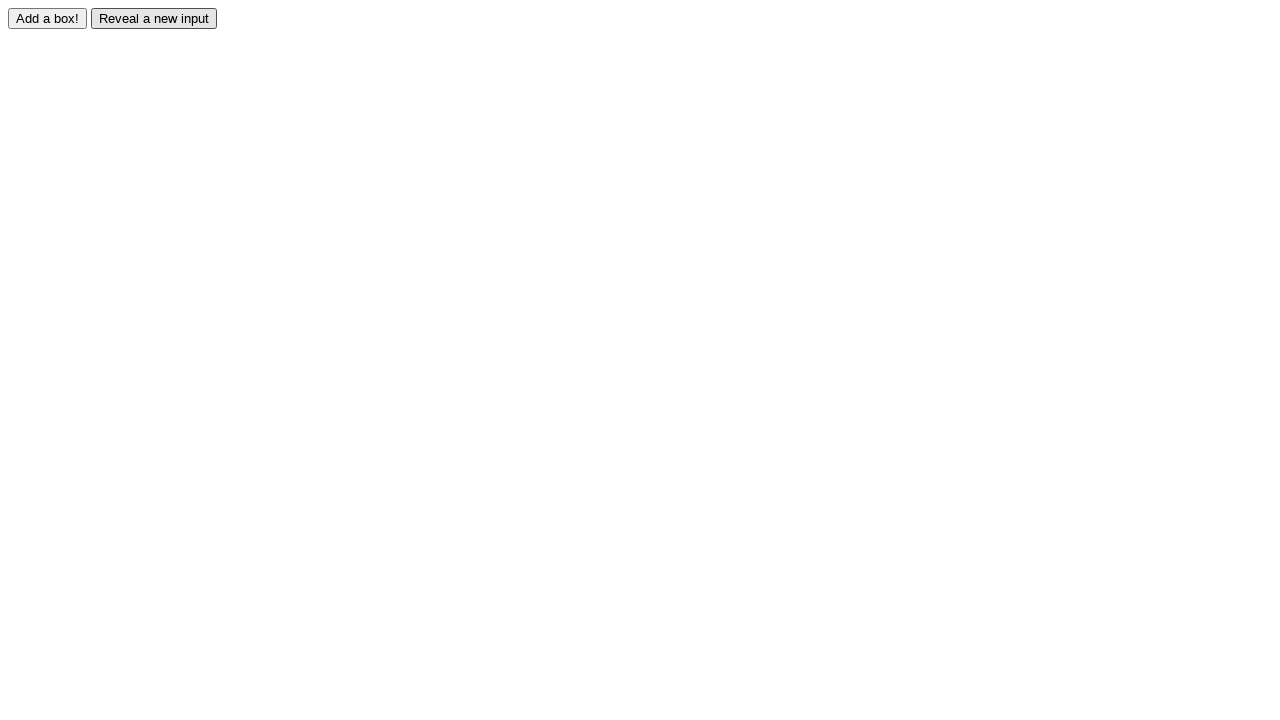

Newly revealed element appeared in DOM
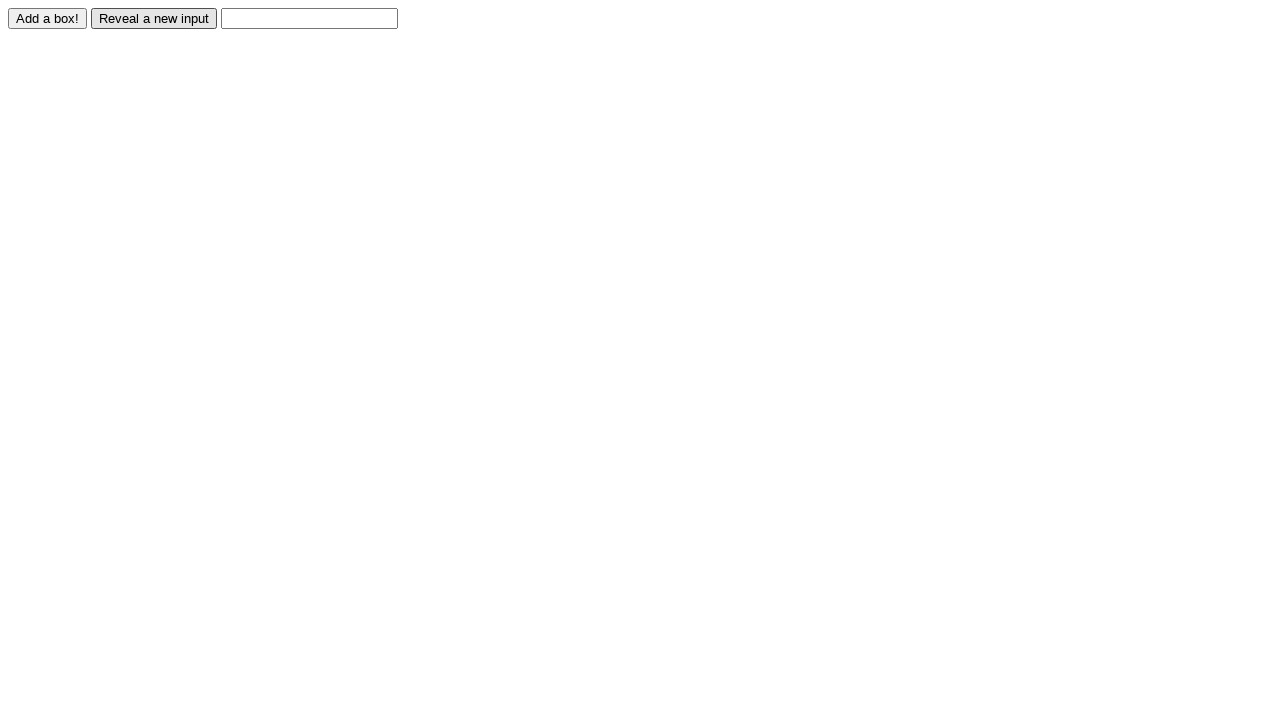

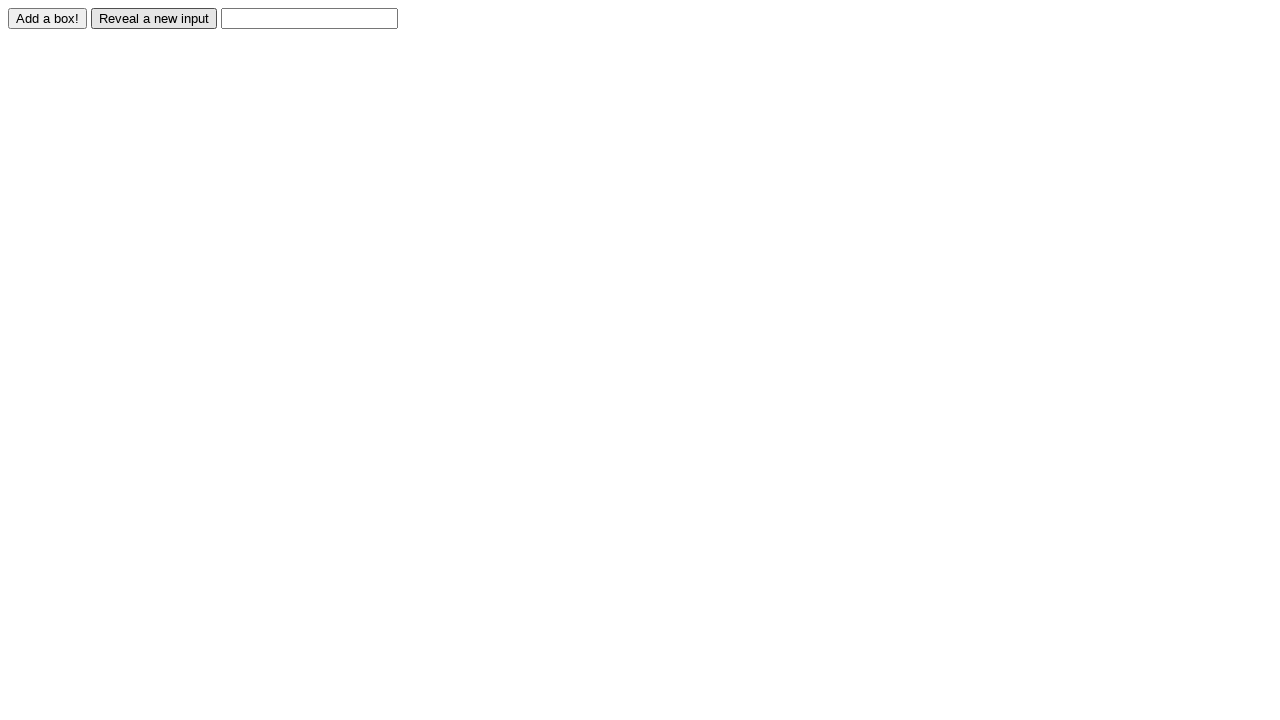